Tests nested iframe handling by navigating to a page with iframes within iframes, switching through multiple frame contexts, and entering text in an input field located in the innermost frame

Starting URL: http://demo.automationtesting.in/Frames.html

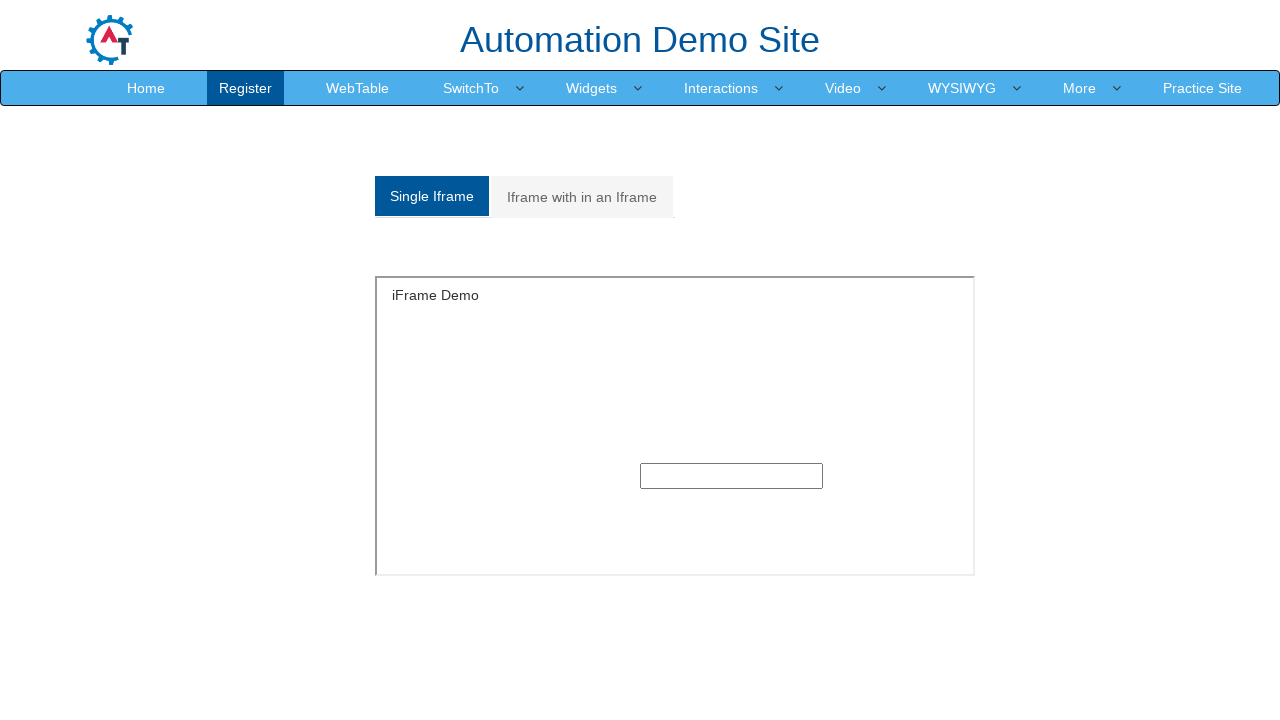

Clicked on 'Iframe with in an Iframe' tab at (582, 197) on xpath=//a[contains(text(),'Iframe with in an Iframe')]
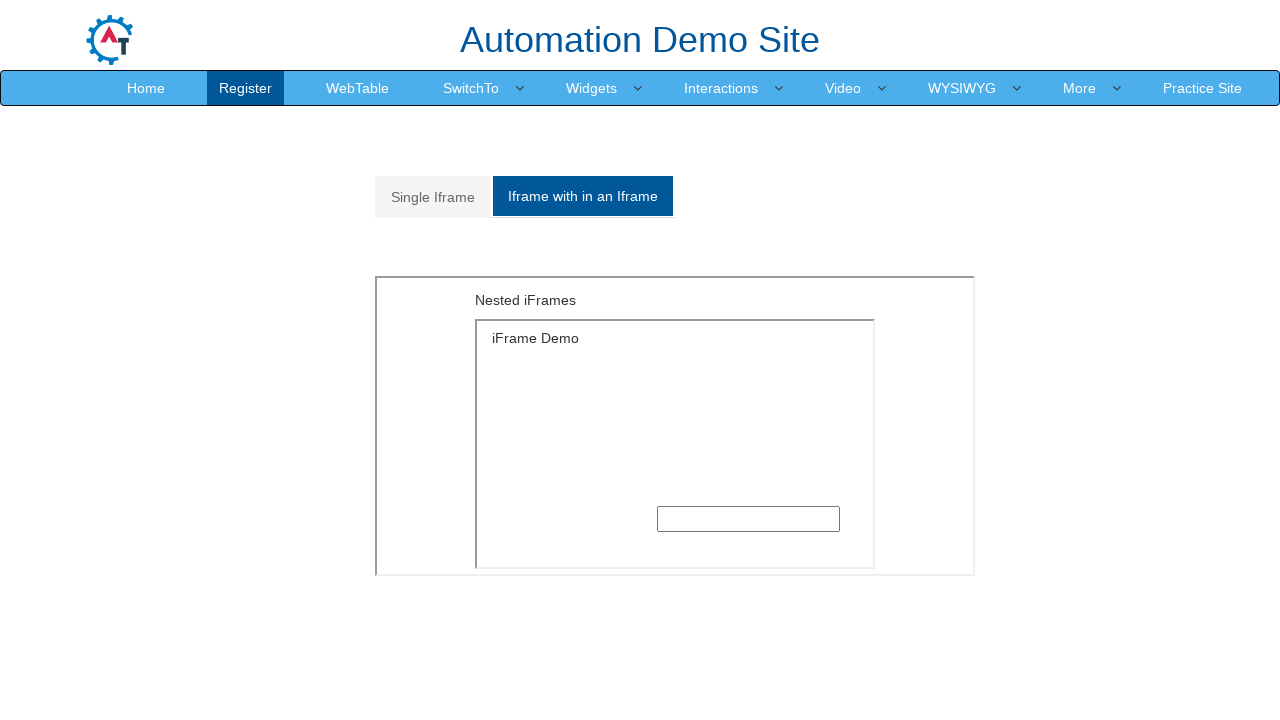

Switched to outer frame (MultipleFrames.html)
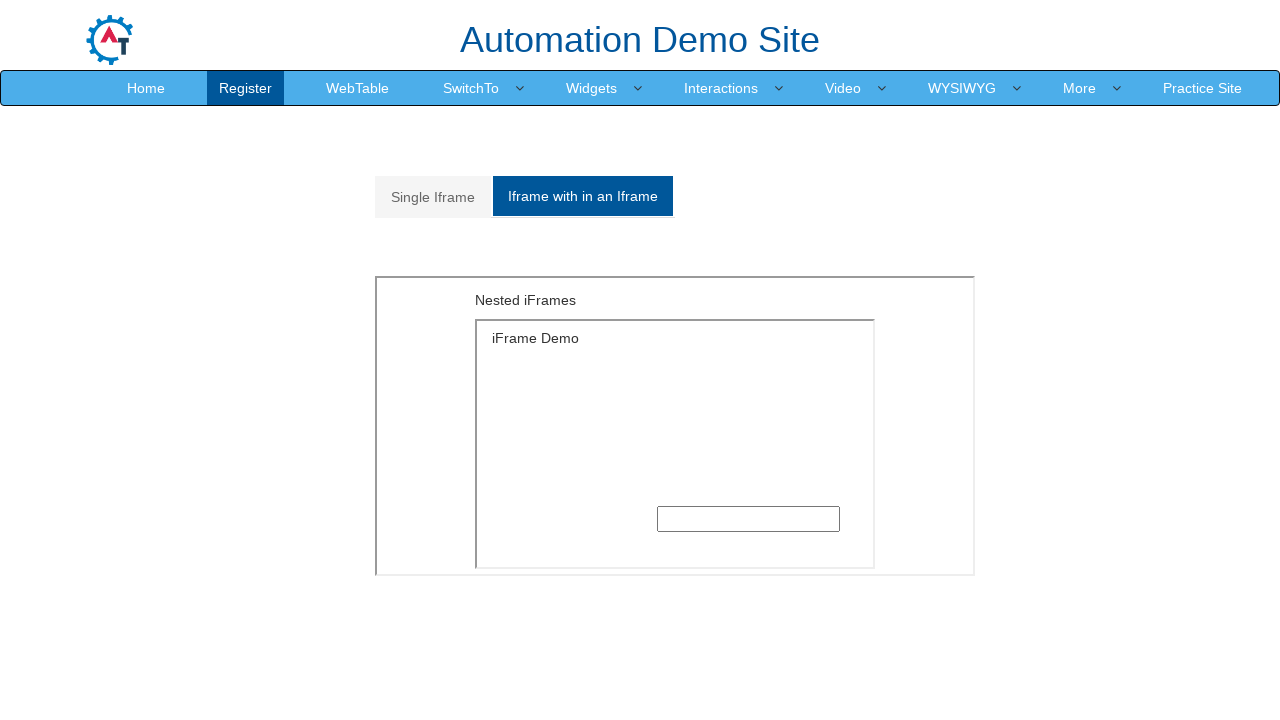

Switched to inner frame (SingleFrame.html) within the outer frame
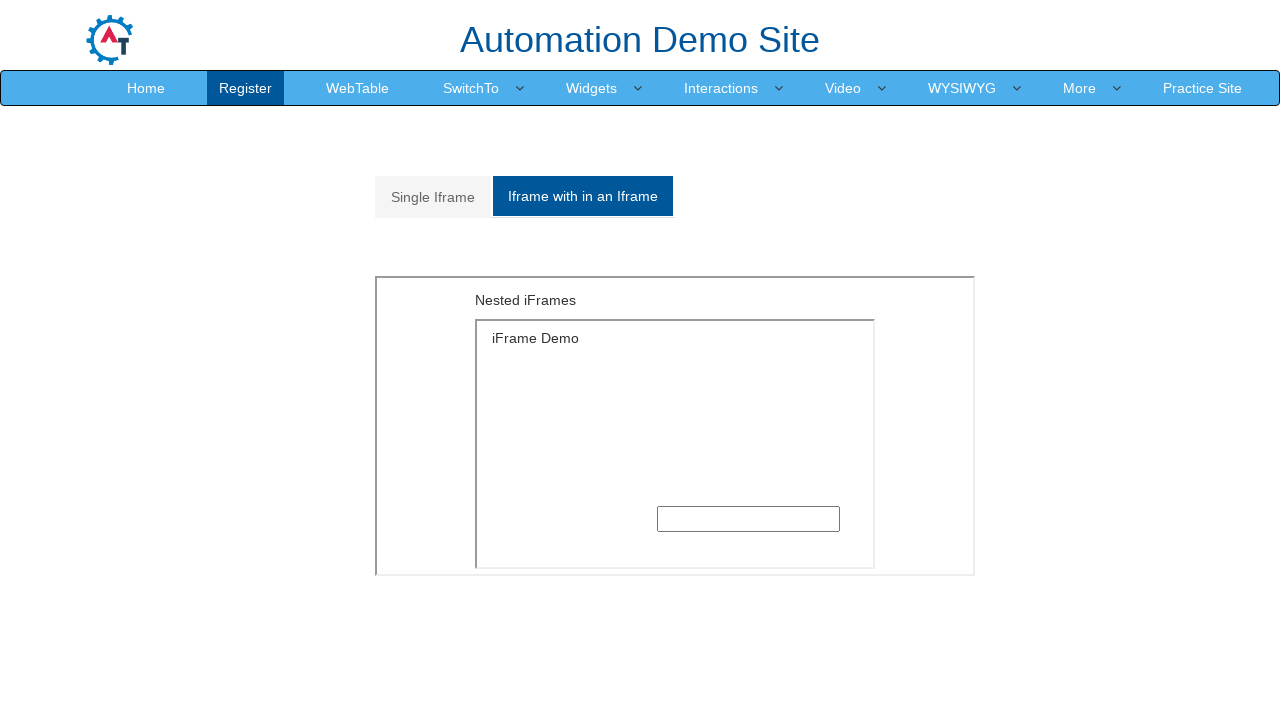

Filled input field in innermost frame with 'Selenium' on xpath=//*[@src='MultipleFrames.html'] >> internal:control=enter-frame >> xpath=/
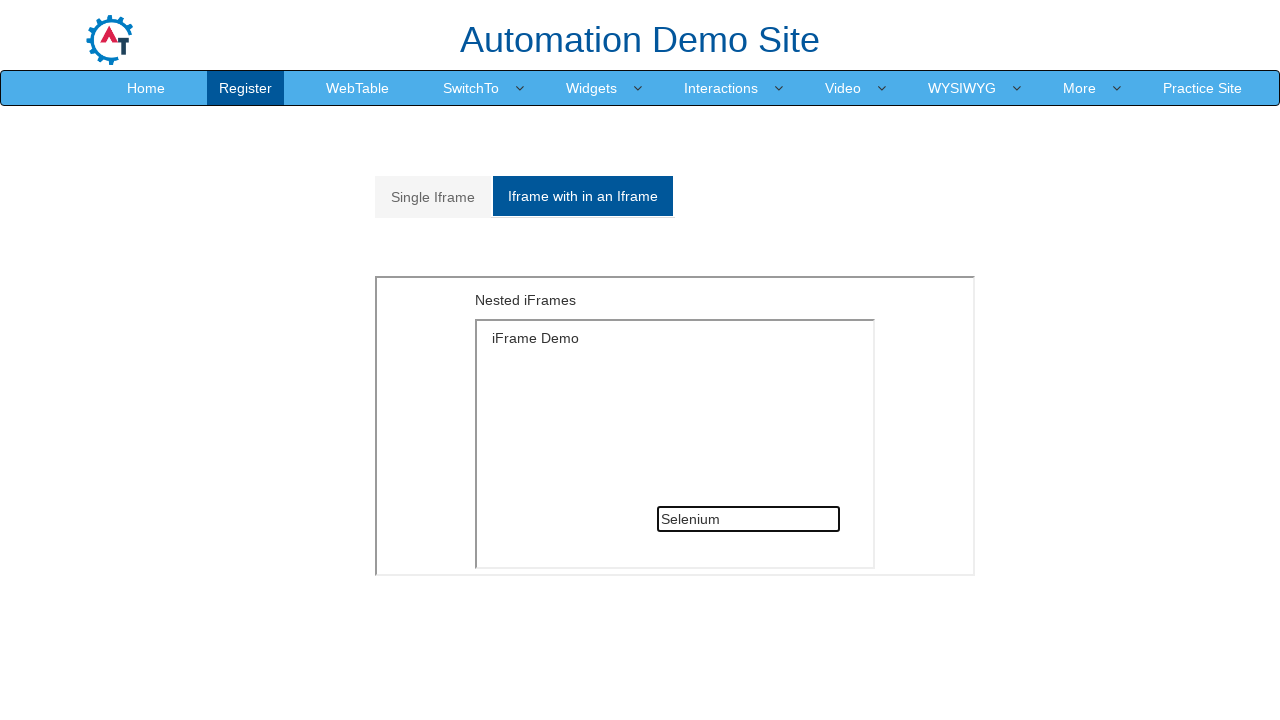

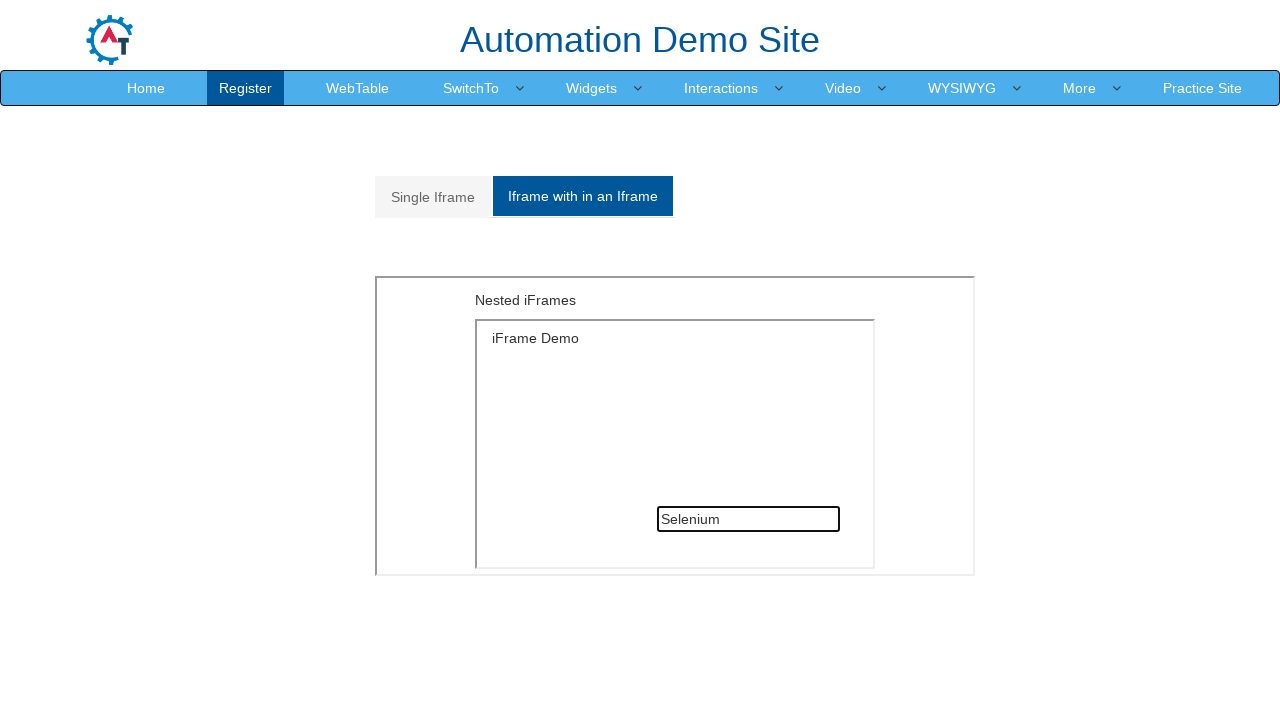